Tests that clicking the About link navigates to the about page

Starting URL: https://centz.herokuapp.com/

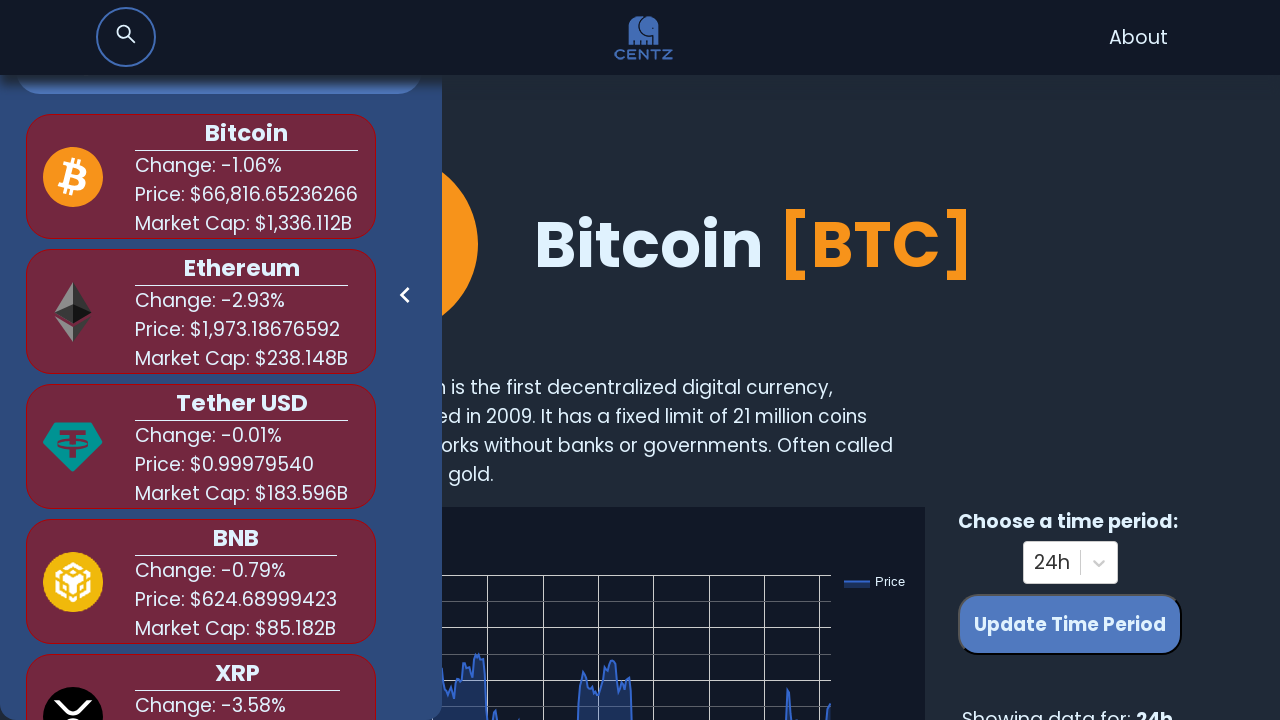

Clicked the About link in navigation at (1138, 38) on xpath=//*[@id='root']/nav/ul/li/a
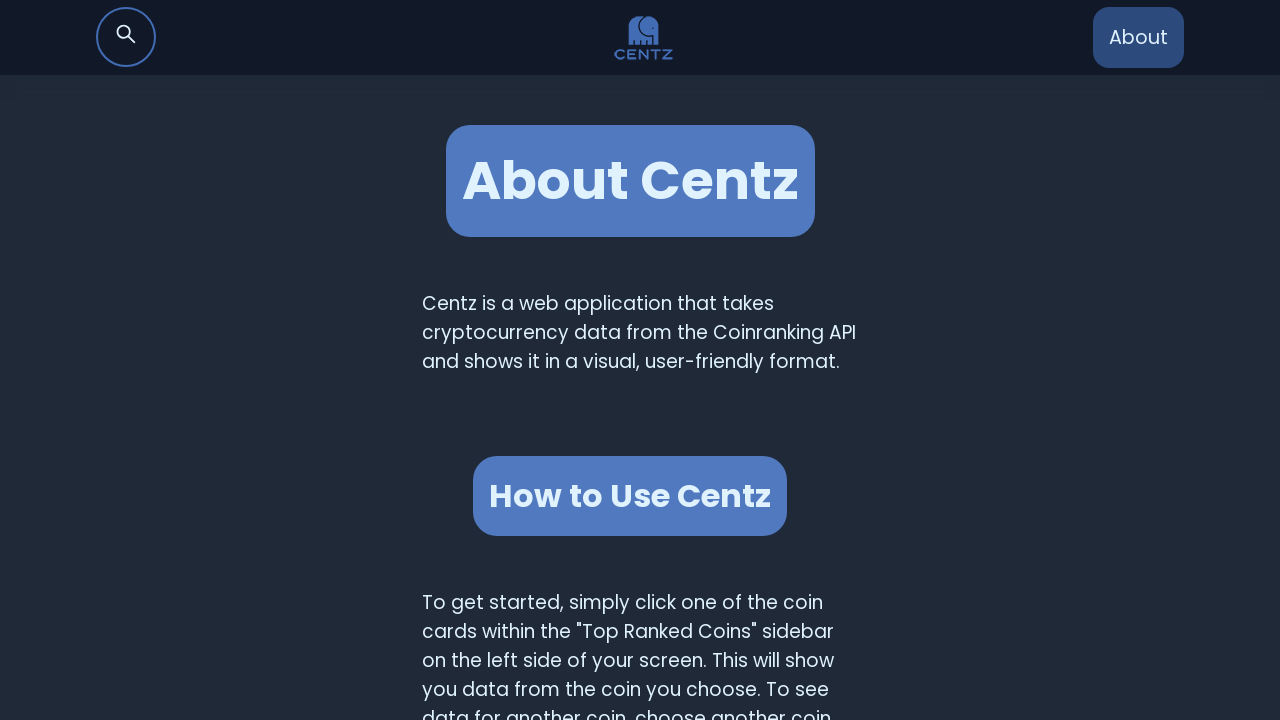

Verified navigation to about page URL
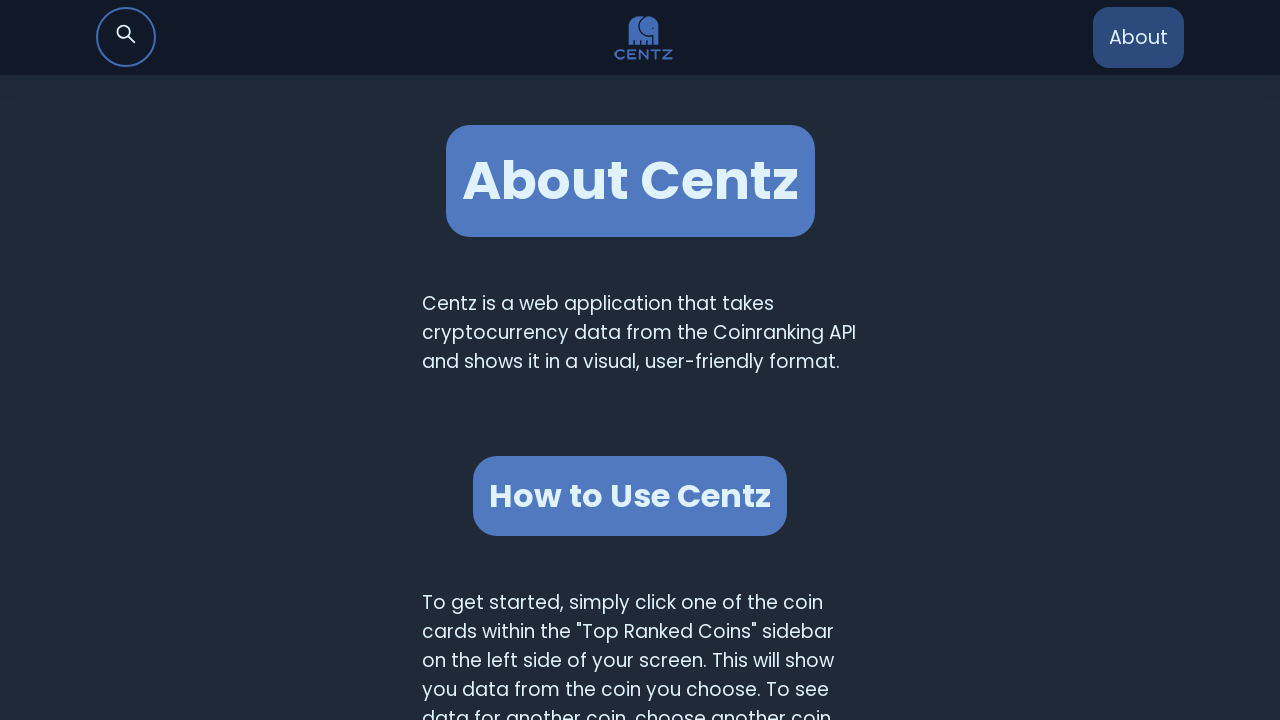

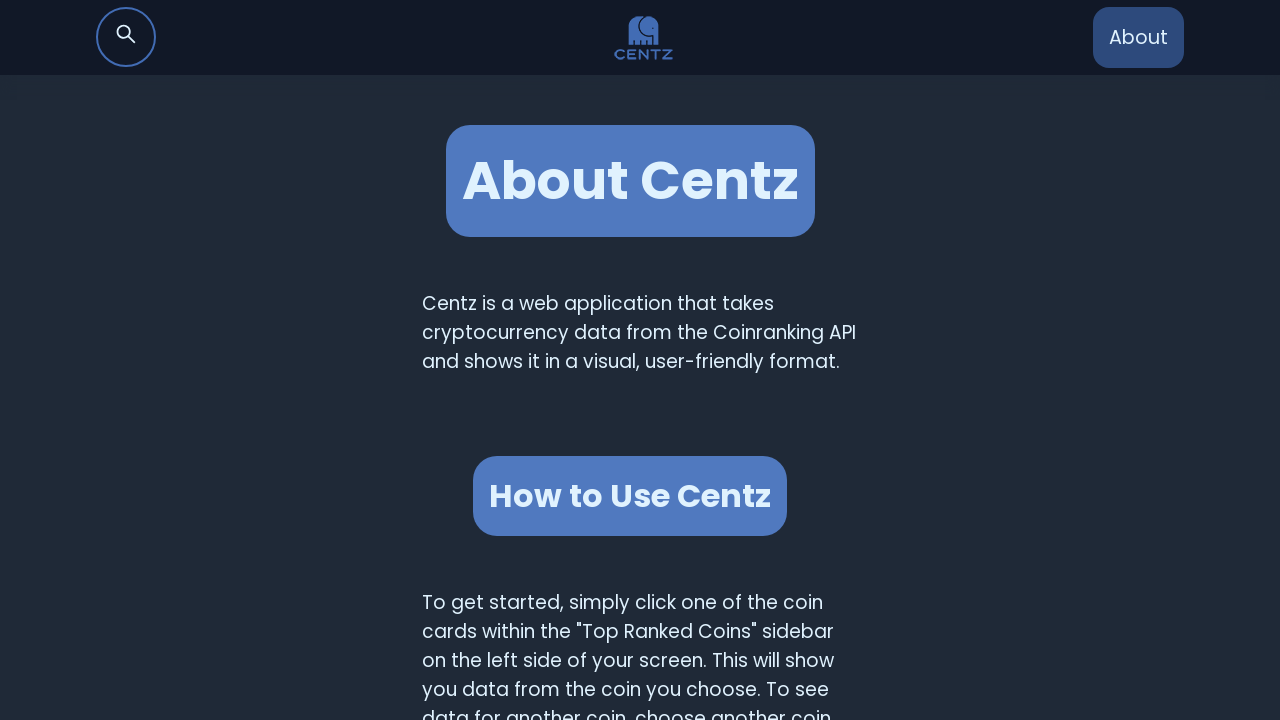